Tests checkbox functionality by clicking on checkboxes if they are not already selected, then verifies the checkboxes are checked

Starting URL: https://testcenter.techproeducation.com/index.php?page=checkboxes

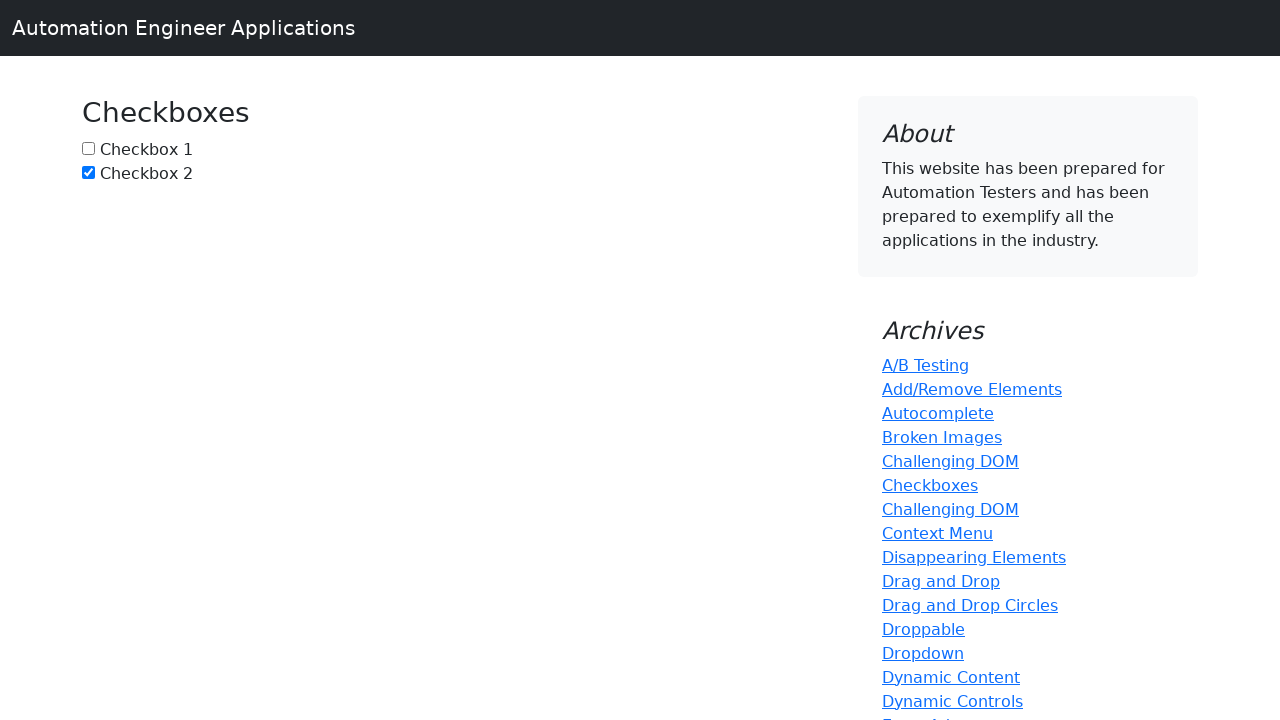

Located checkbox1 element
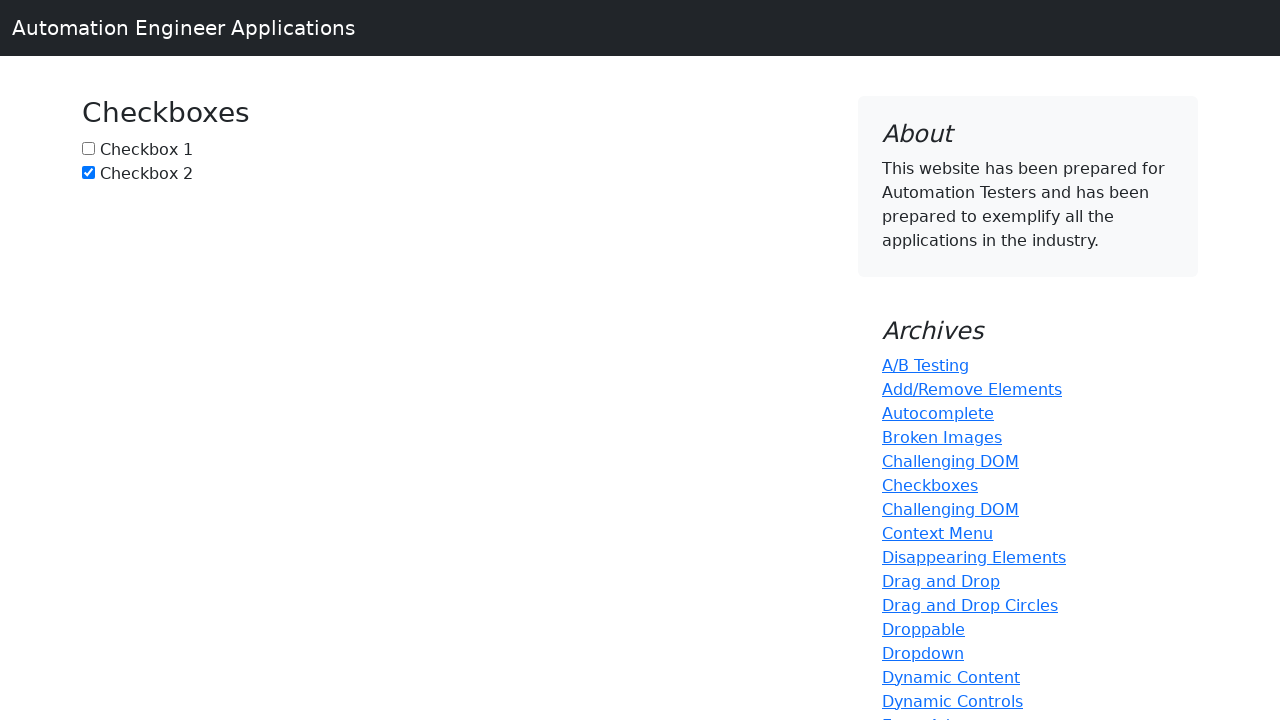

Checkbox1 is not checked, checking status
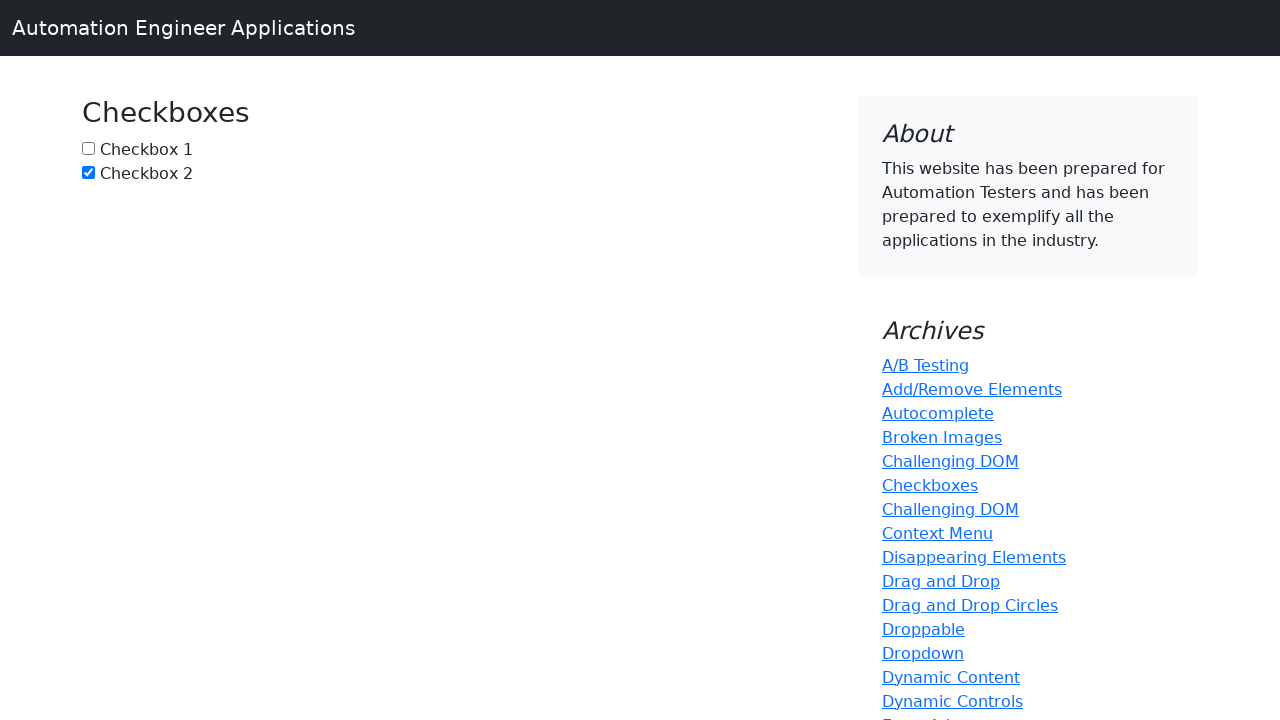

Clicked checkbox1 to select it at (88, 148) on input#box1
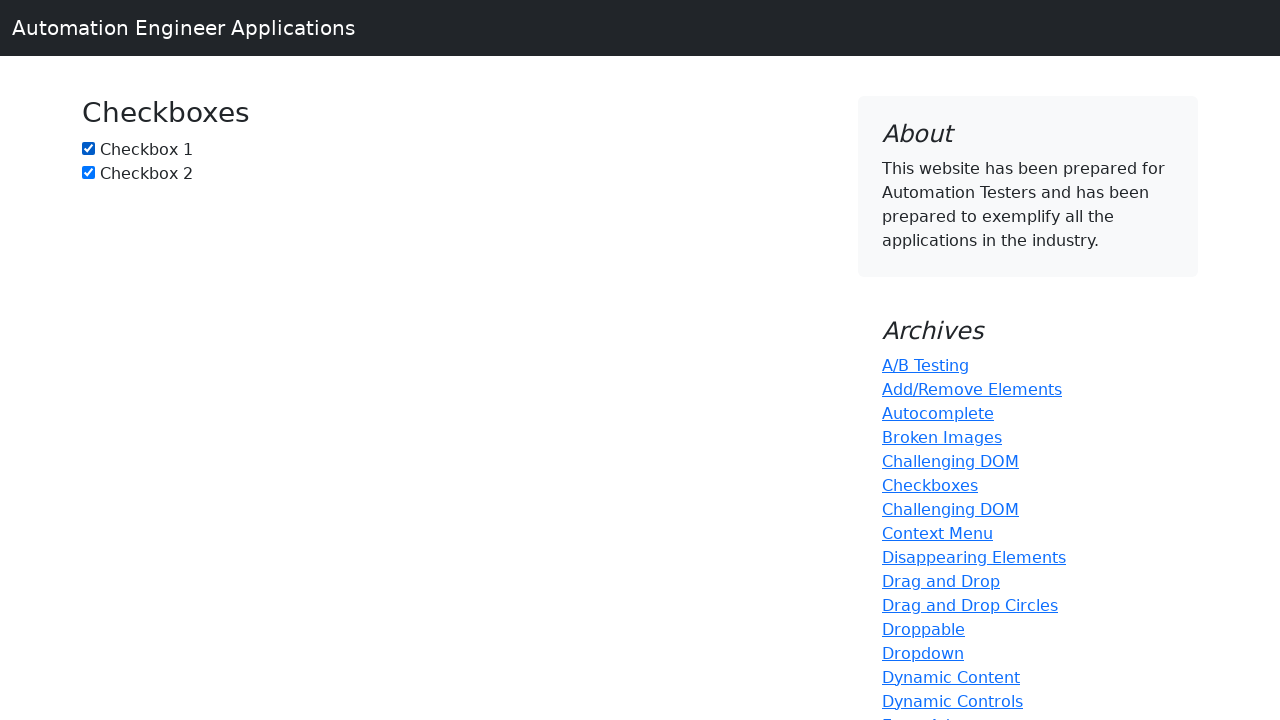

Located checkbox2 element
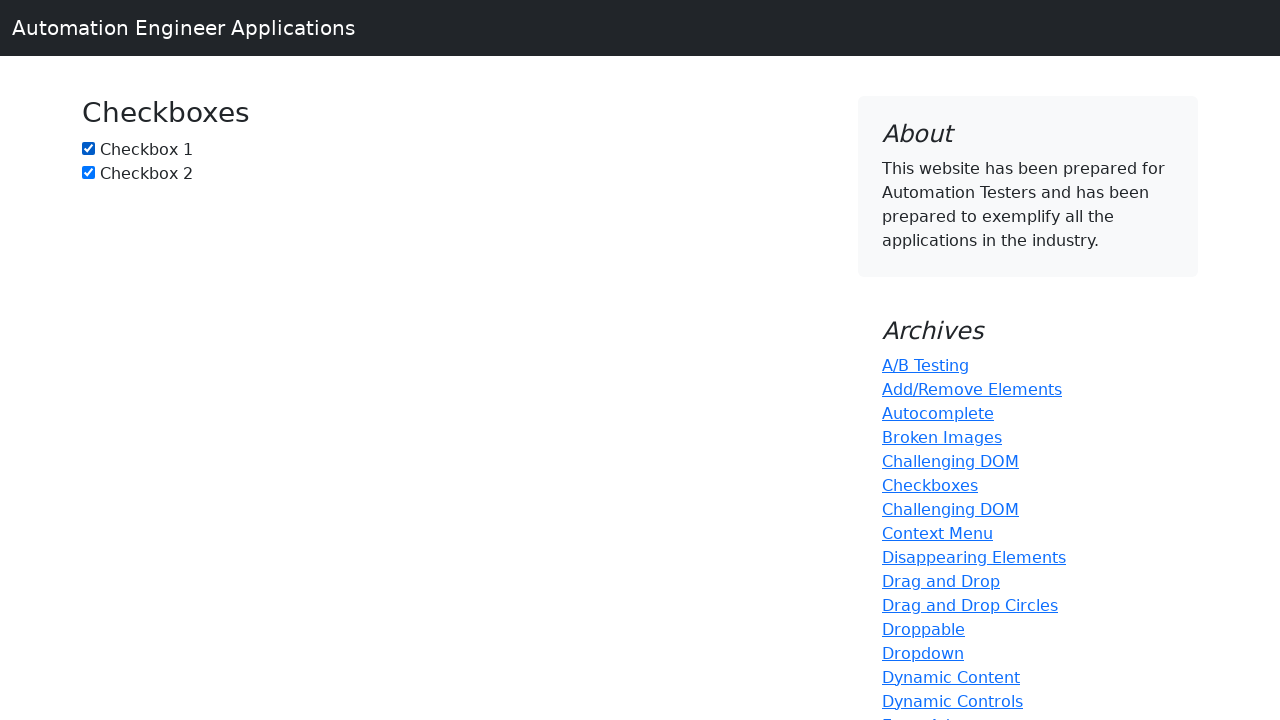

Checkbox2 is already checked
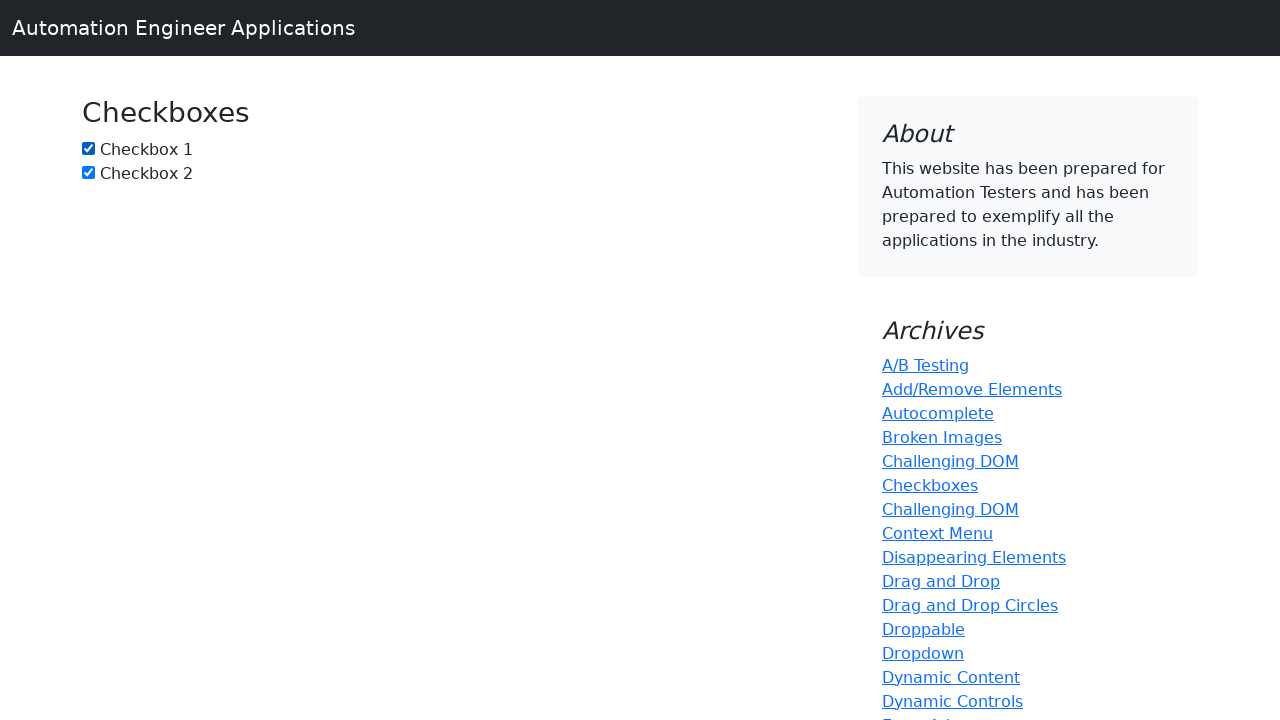

Verified checkbox1 is checked
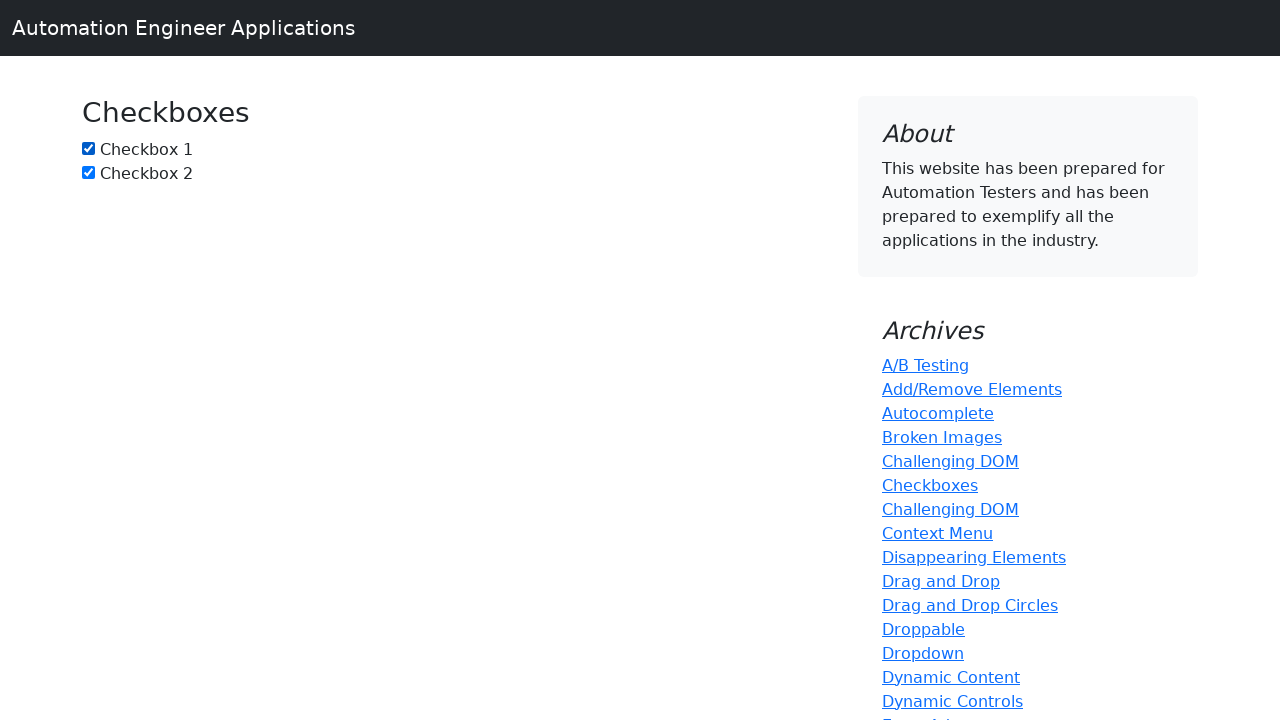

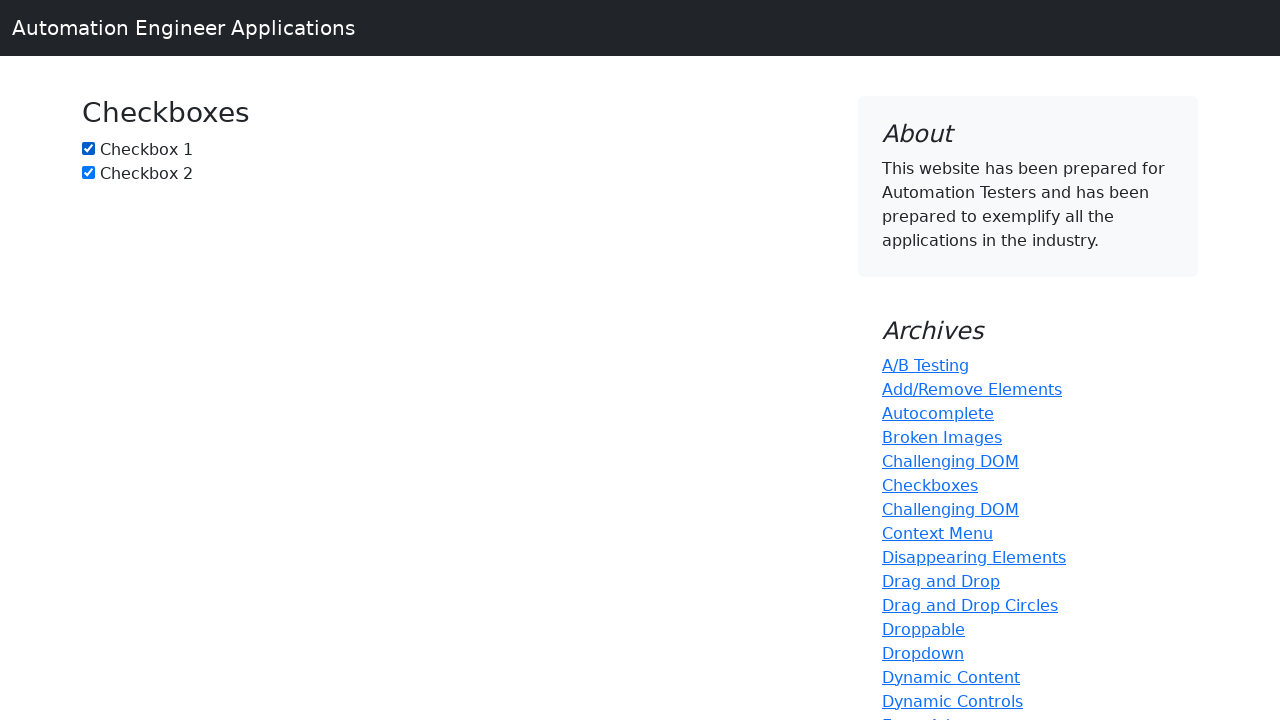